Tests dynamic content loading by clicking a start button and verifying that "Hello World!" text appears after the loading completes

Starting URL: http://the-internet.herokuapp.com/dynamic_loading/1

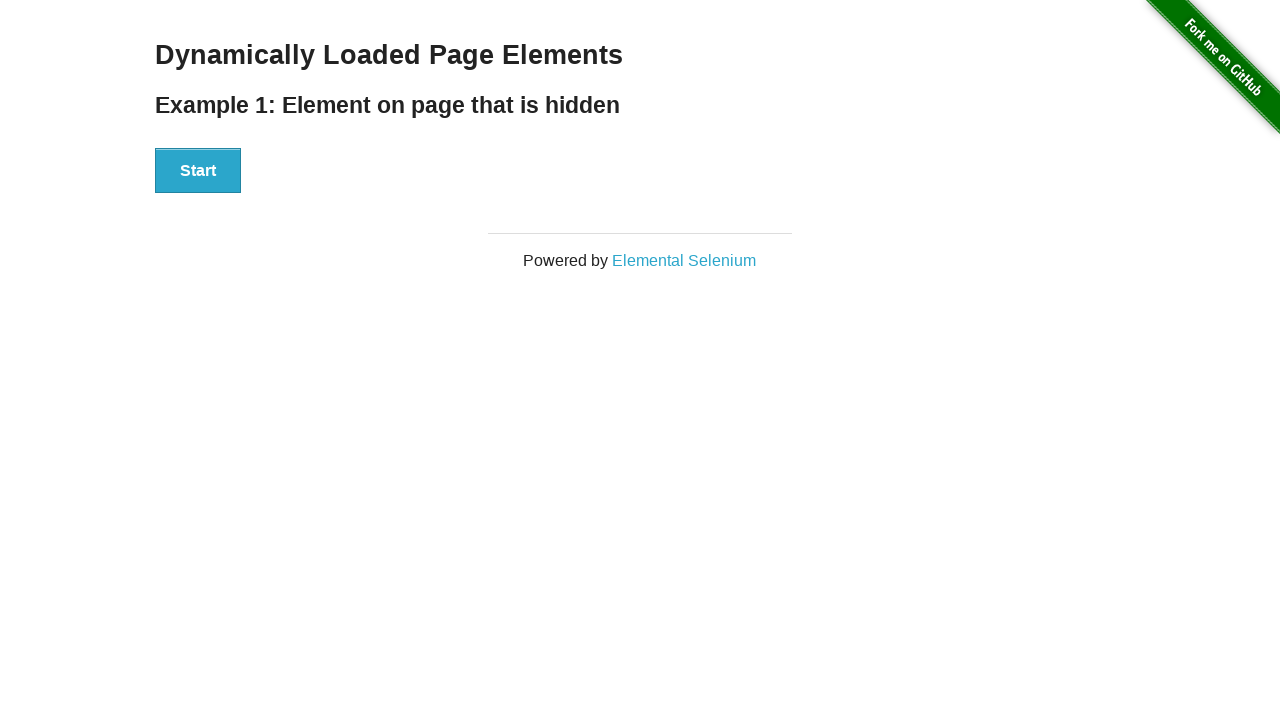

Clicked start button to begin dynamic content loading at (198, 171) on #start button
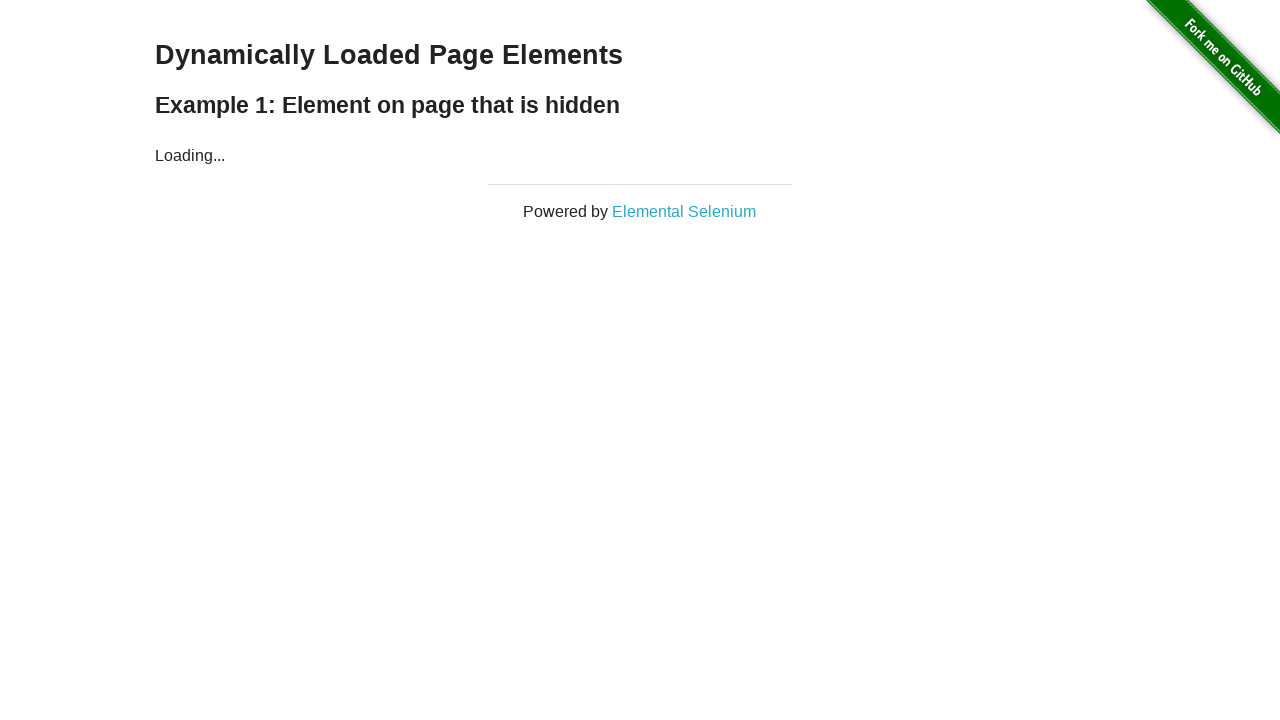

Waited for finish element to become visible after loading completes
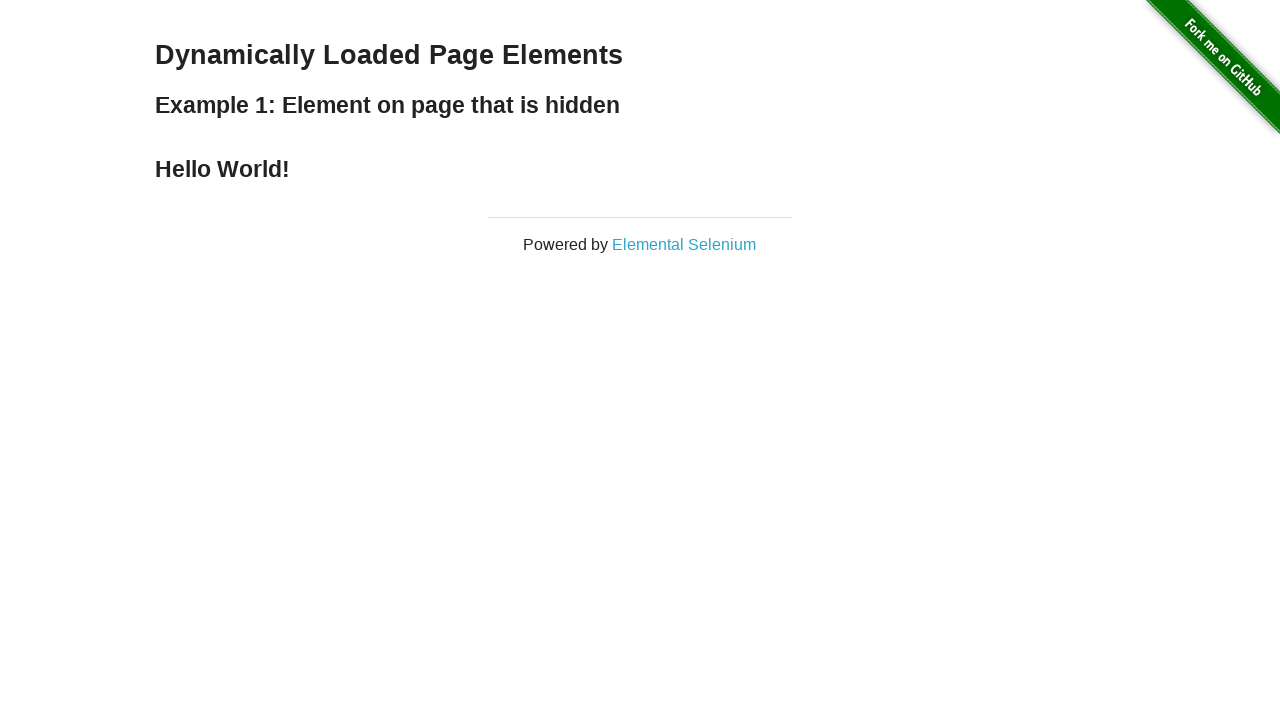

Located the finish element
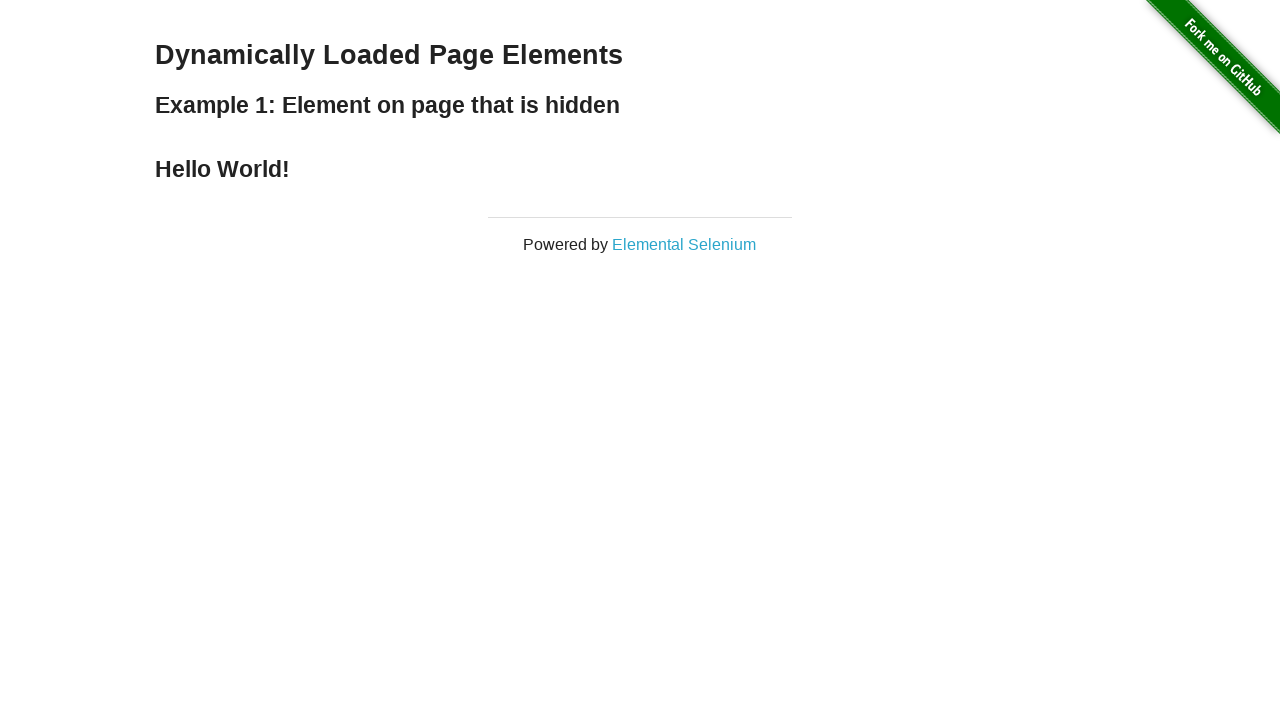

Verified that 'Hello World!' text appears in finish element
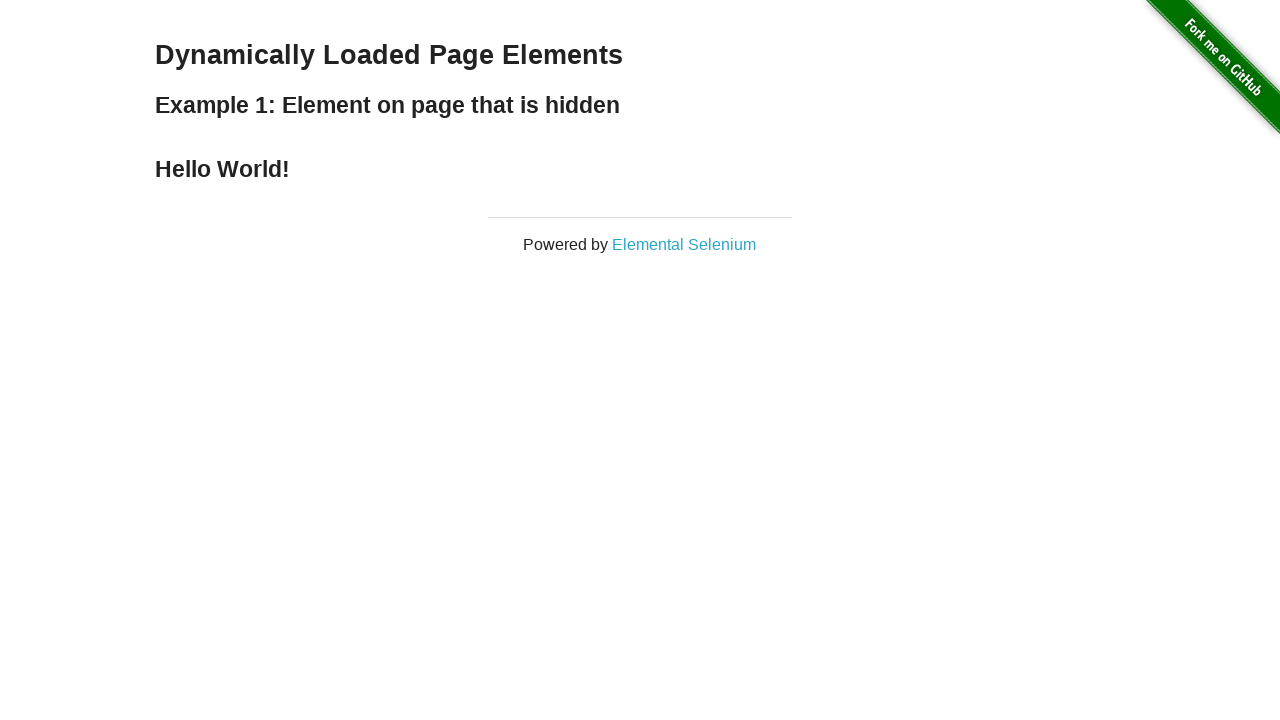

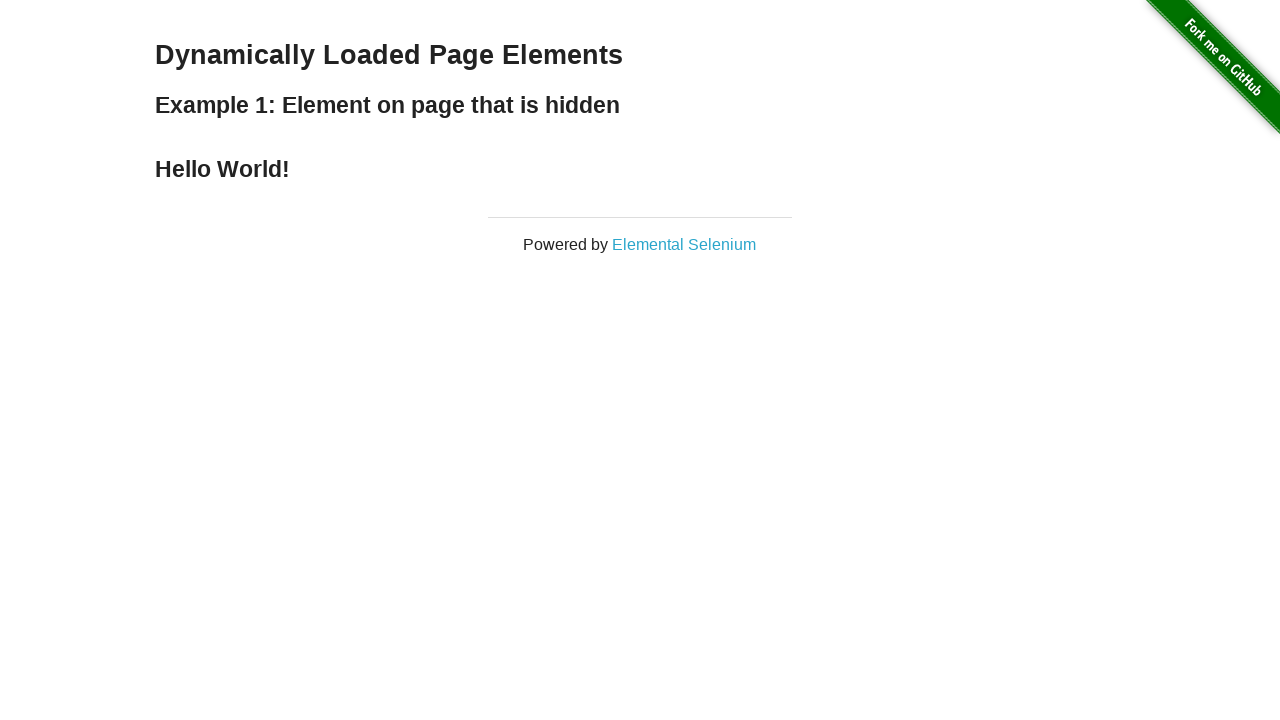